Verifies that multiple pages of a web app load correctly with Apple branding by navigating through Home, Pricing, Partners, Support, and Report pages and checking that brand colors are applied.

Starting URL: https://sunspire-web-app.vercel.app/?company=Apple&demo=1

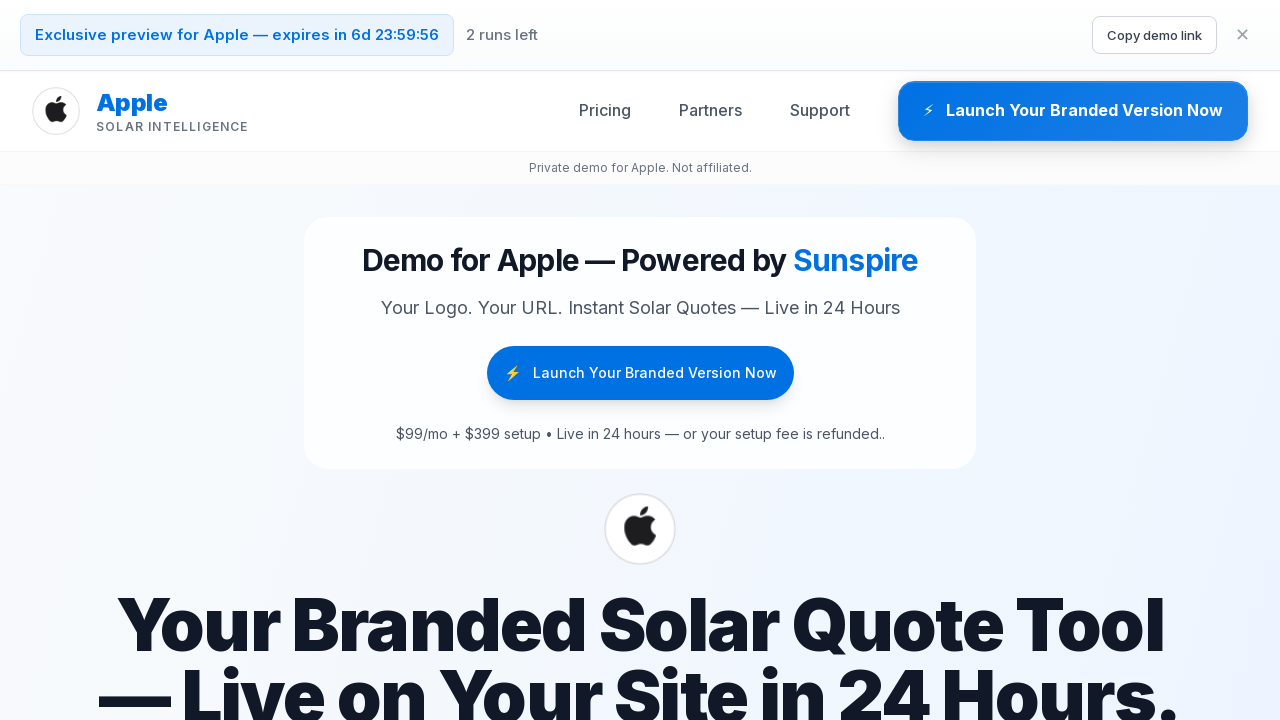

Waited for Home page DOM to load
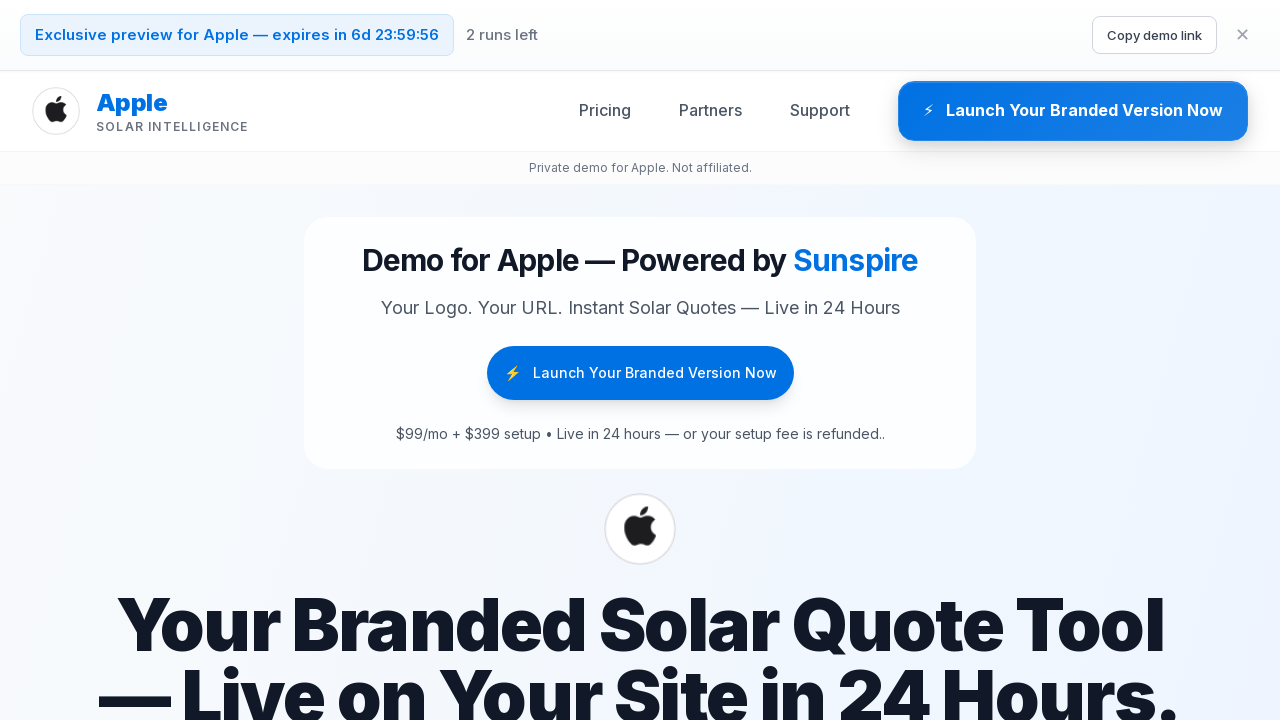

Body element loaded on Home page
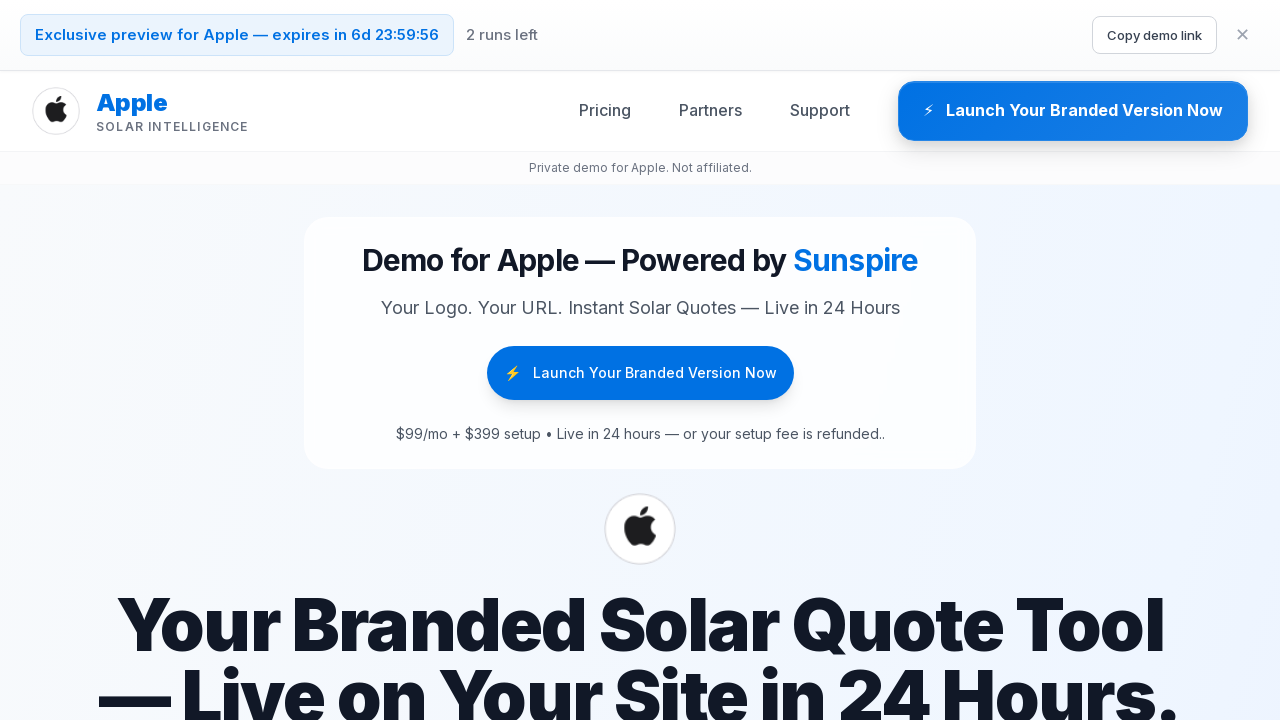

Navigated to Pricing page
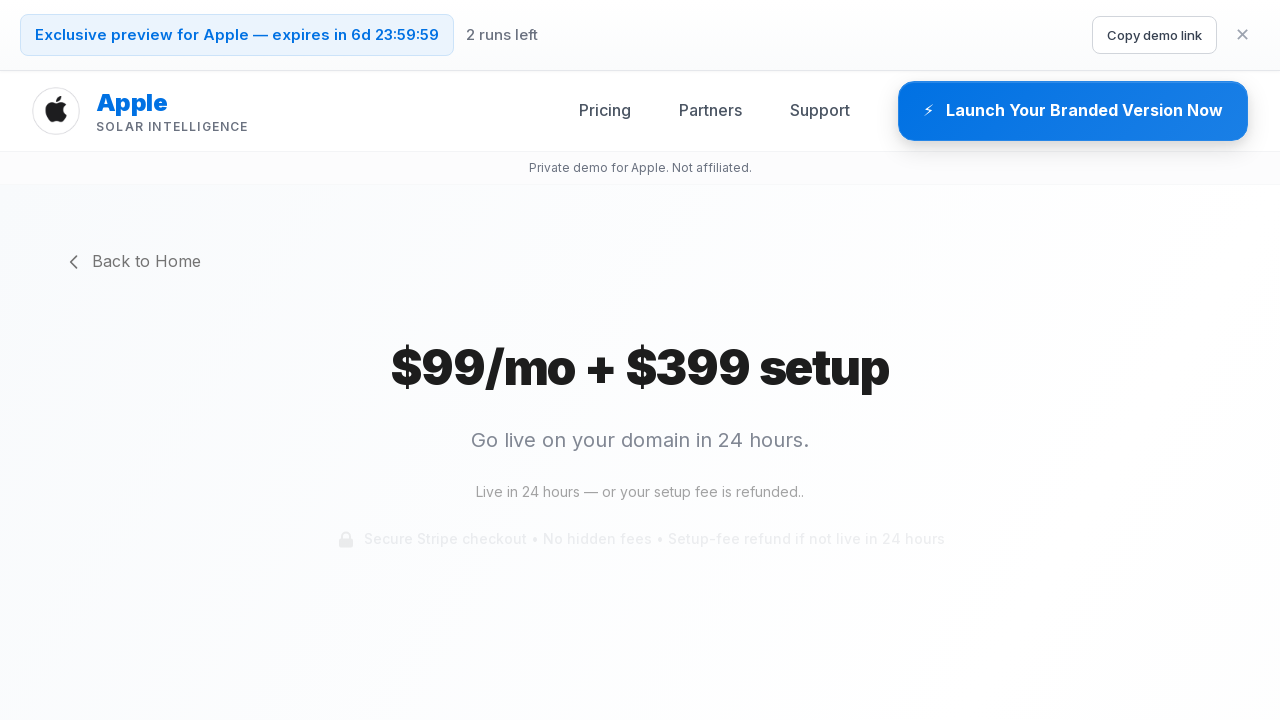

Waited for Pricing page DOM to load
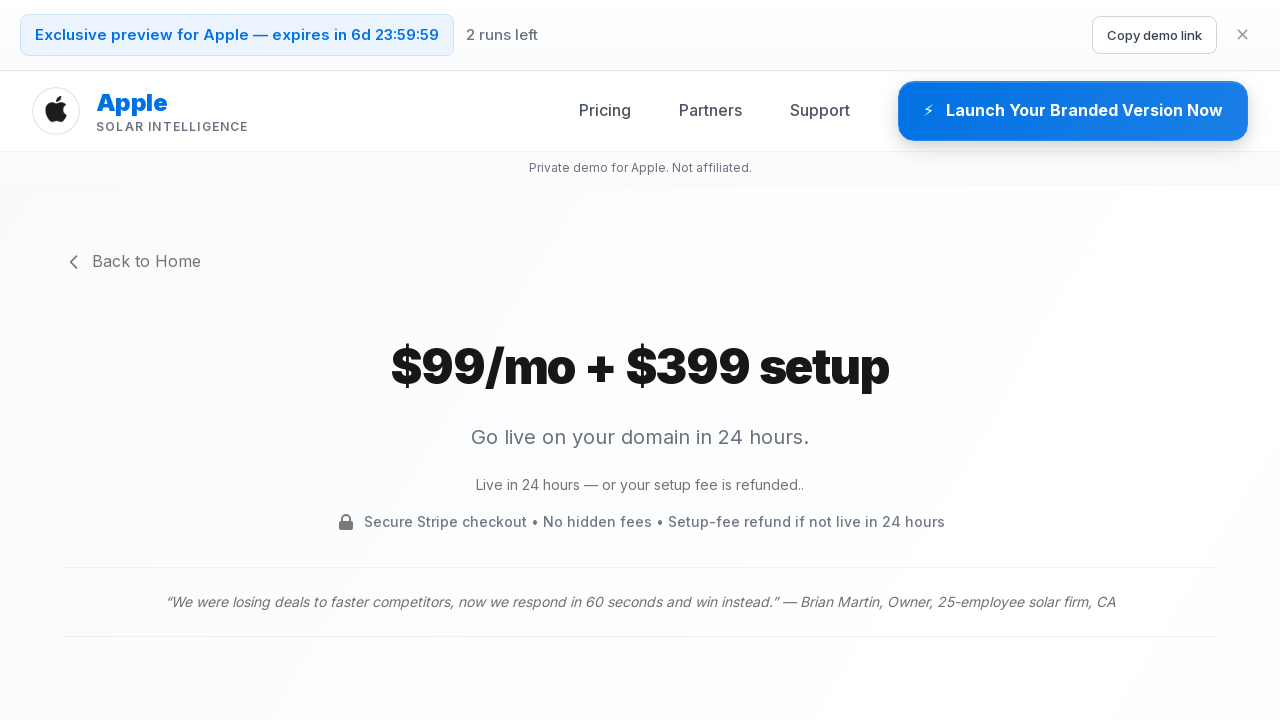

Body element loaded on Pricing page with Apple branding applied
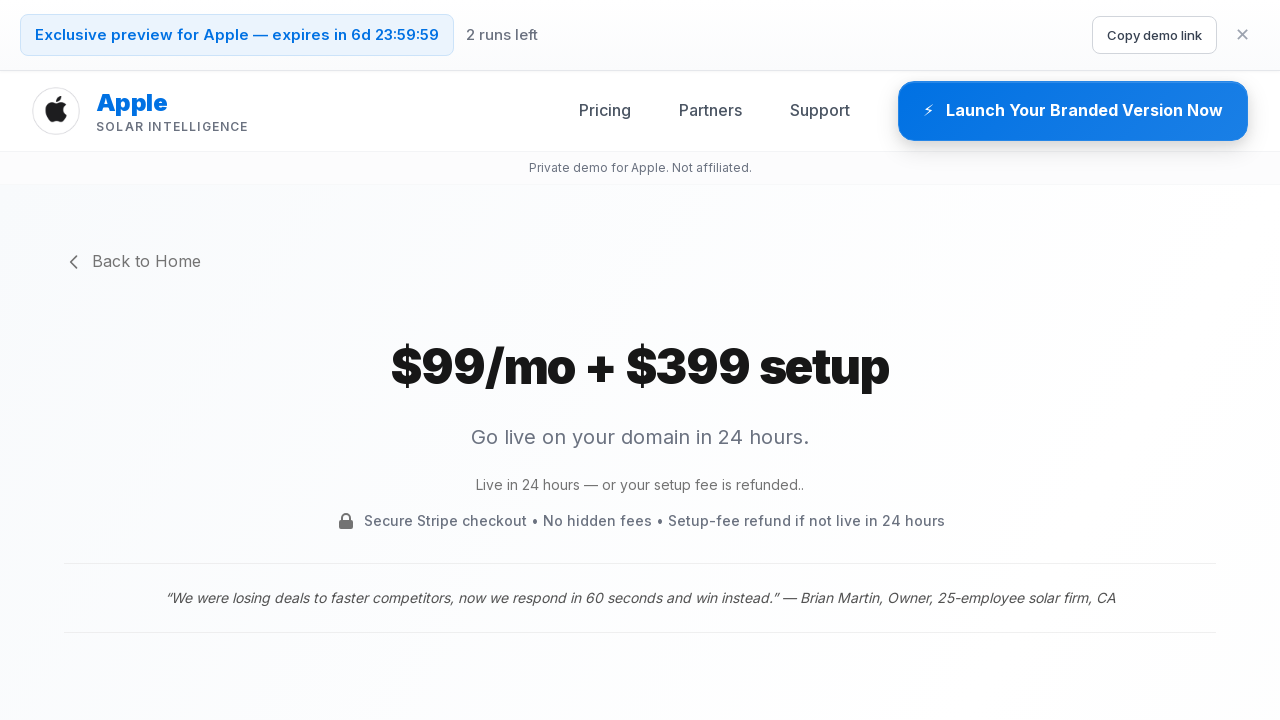

Navigated to Partners page
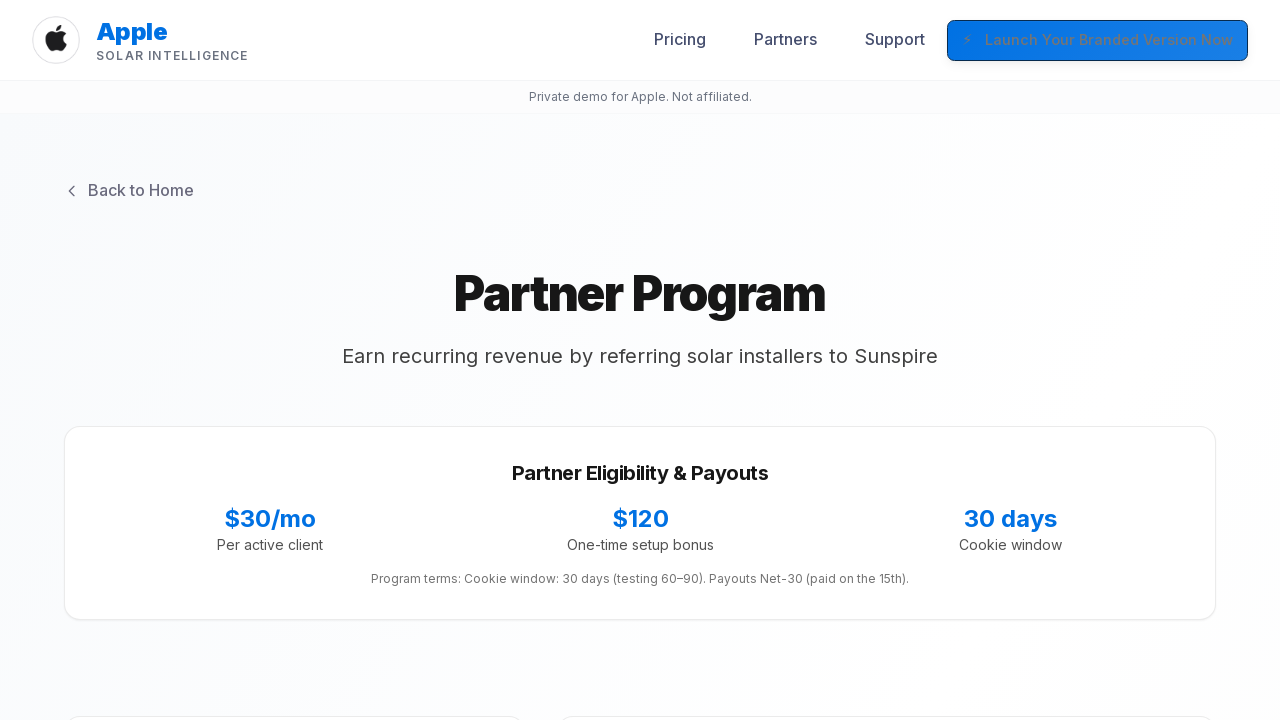

Waited for Partners page DOM to load
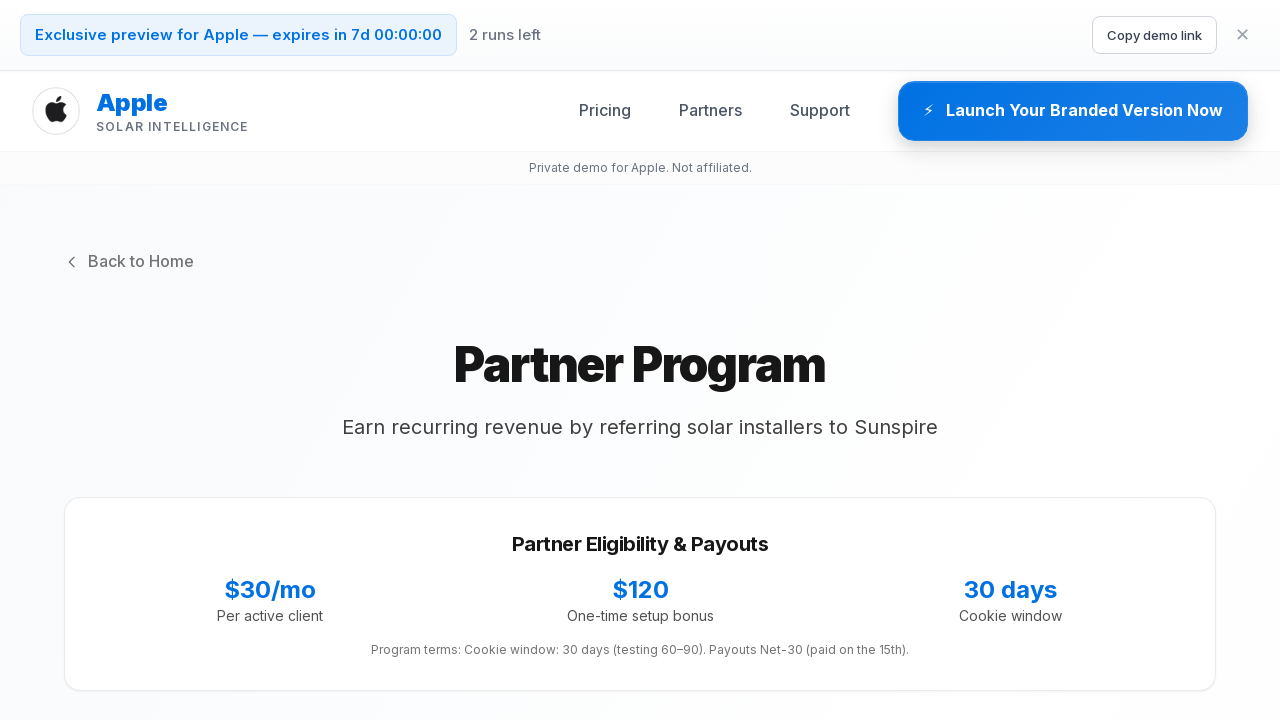

Body element loaded on Partners page with Apple branding applied
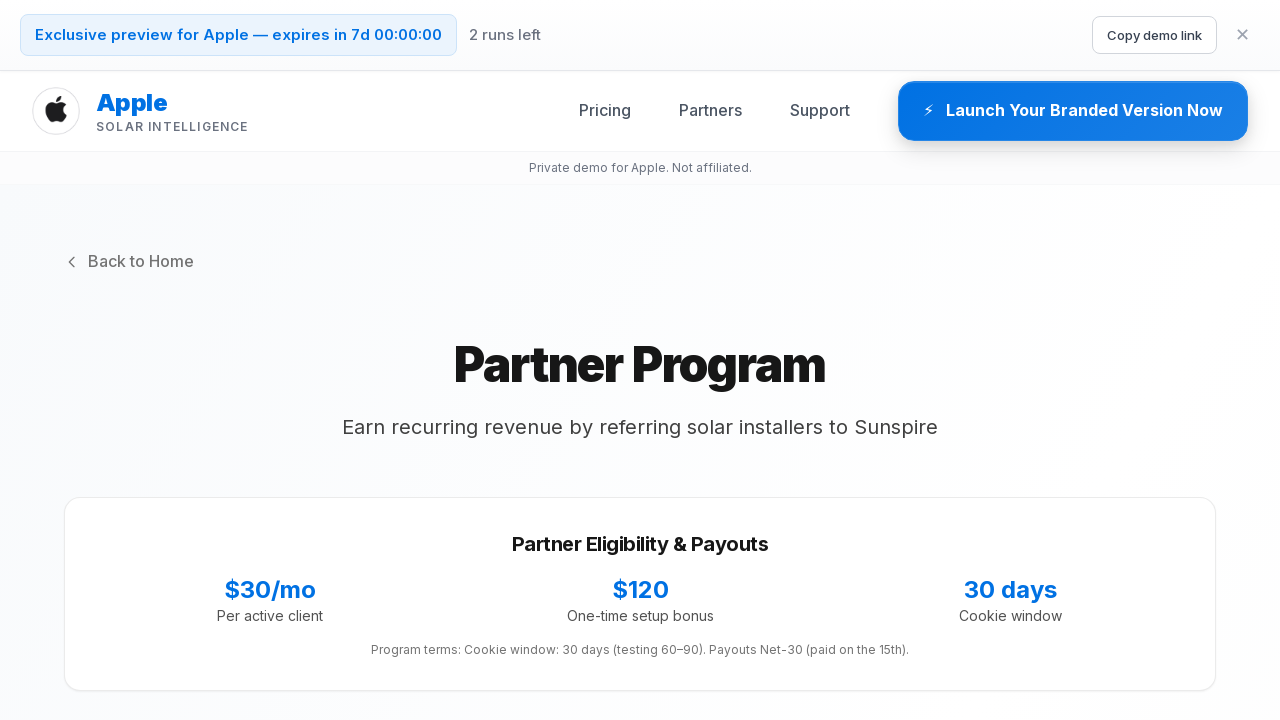

Navigated to Support page
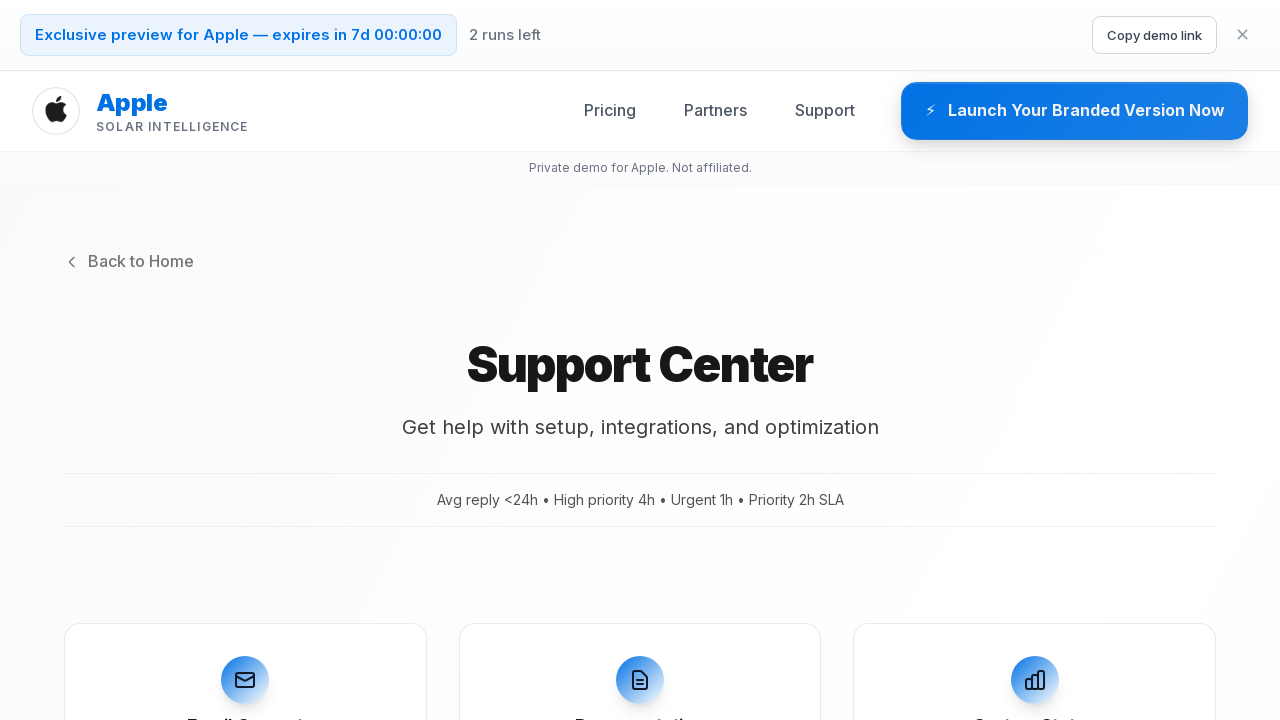

Waited for Support page DOM to load
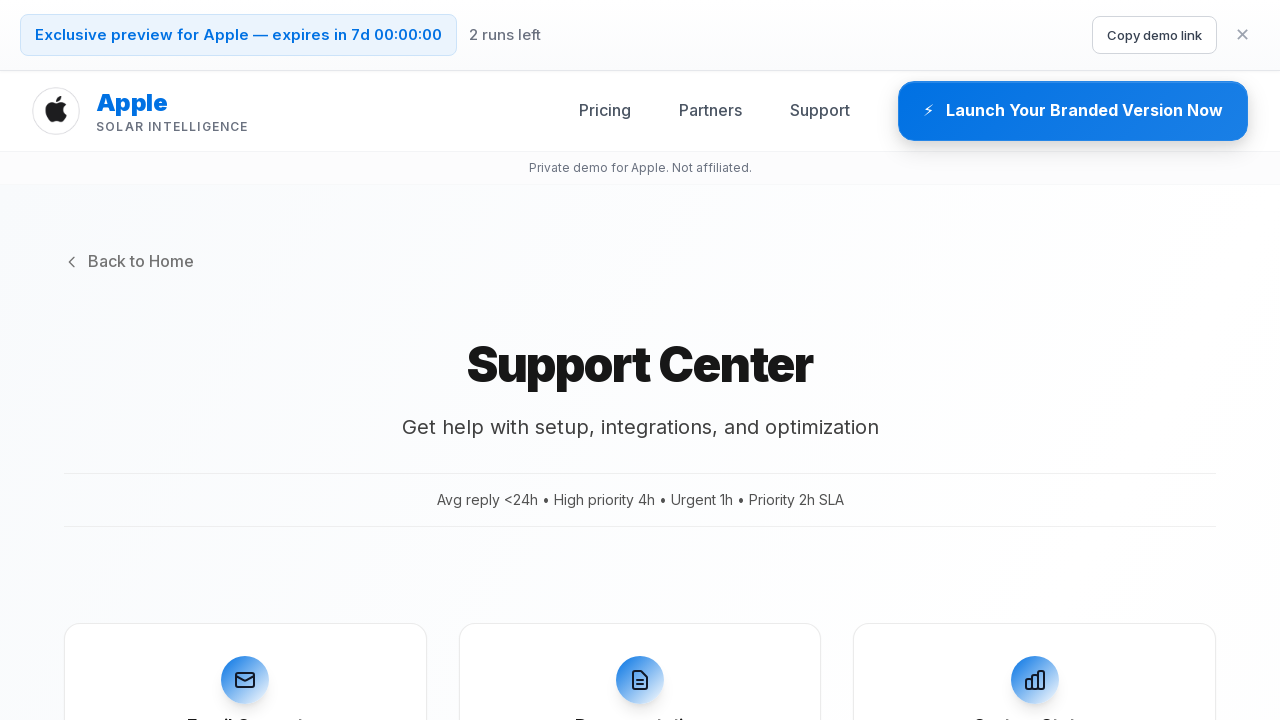

Body element loaded on Support page with Apple branding applied
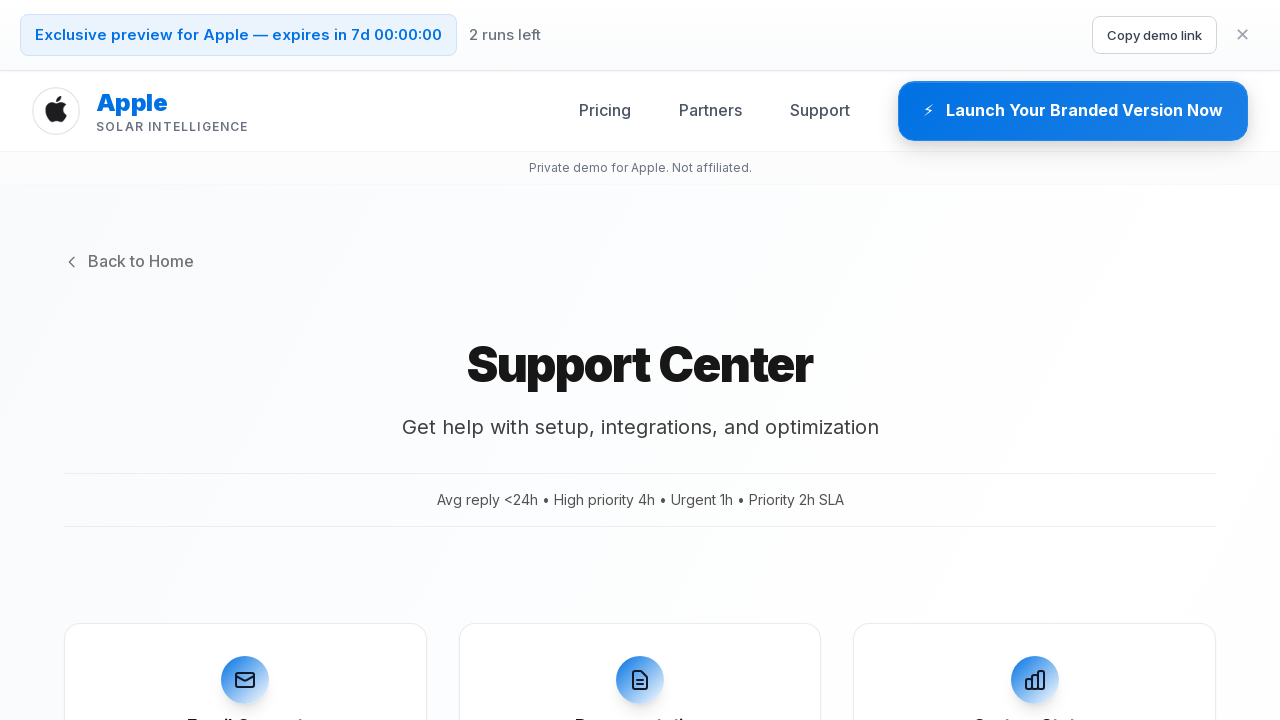

Navigated to Report page
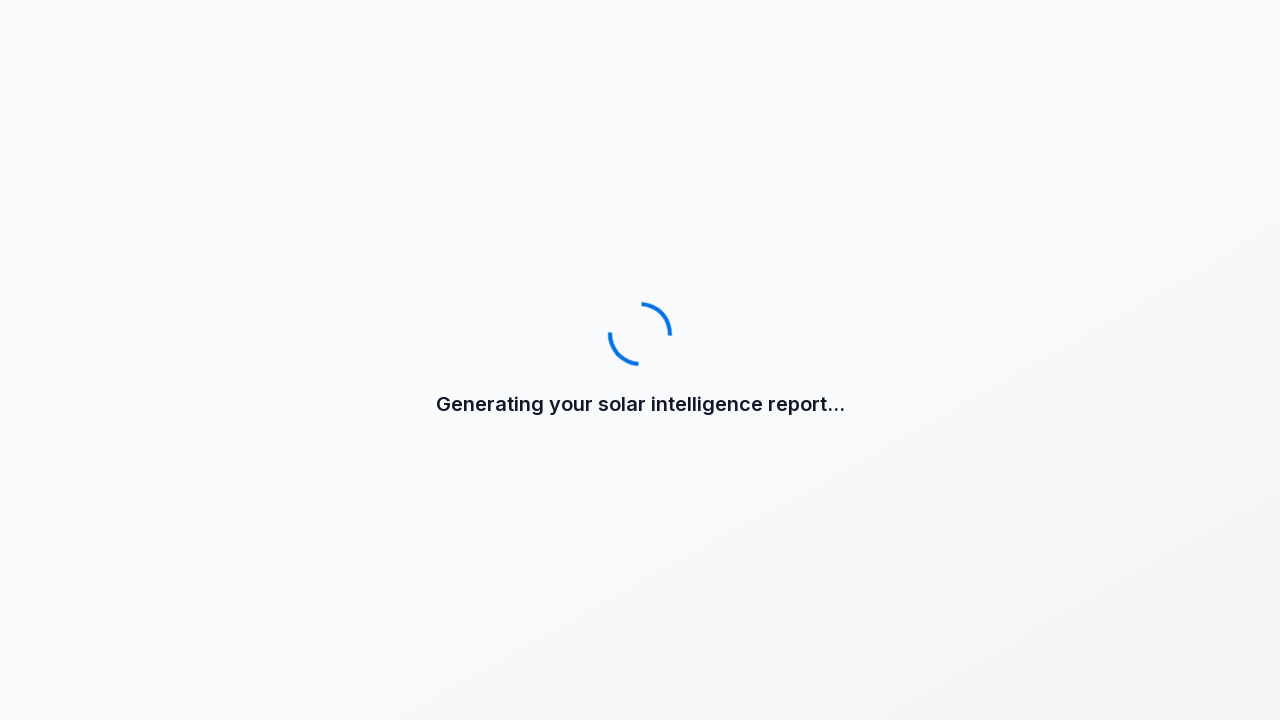

Waited for Report page DOM to load
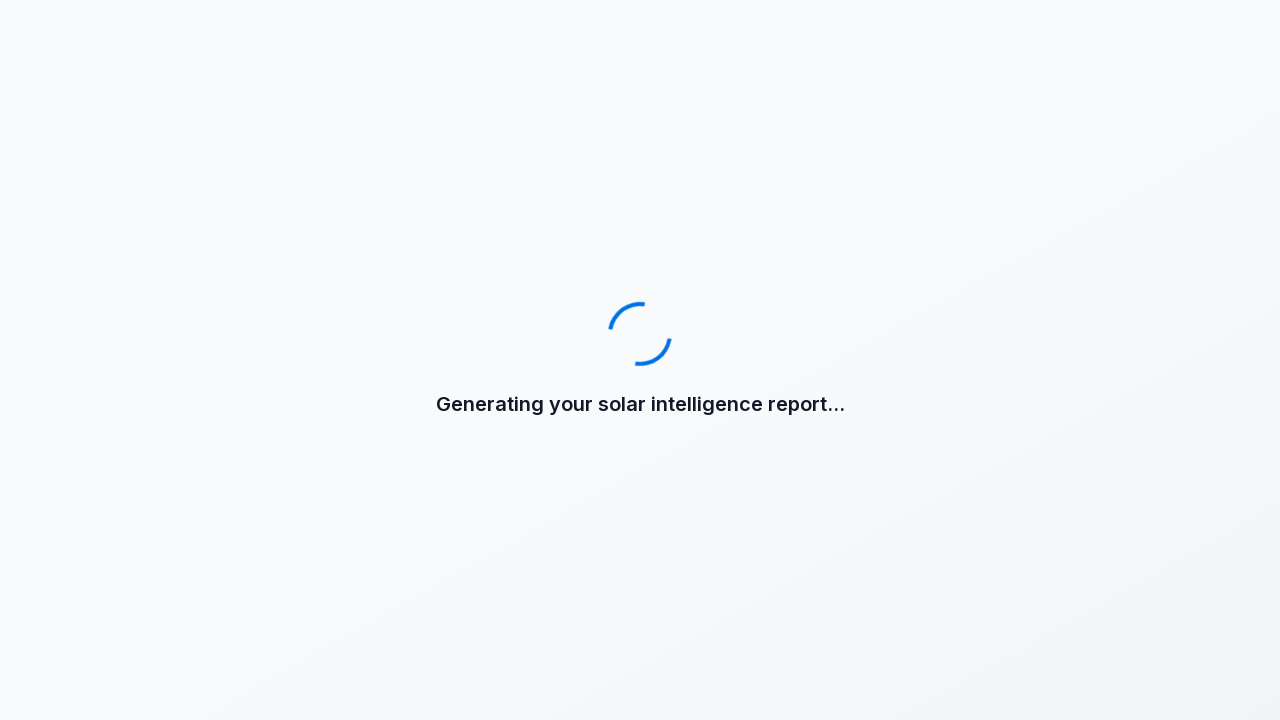

Body element loaded on Report page with Apple branding applied
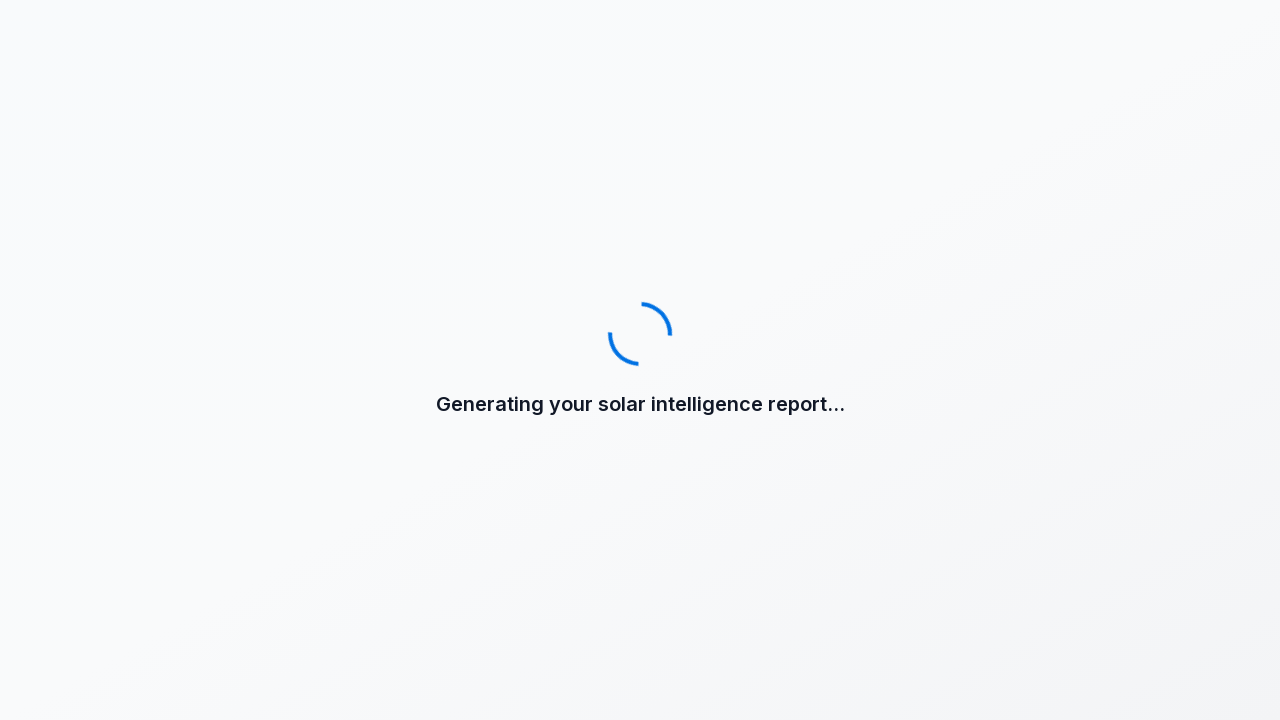

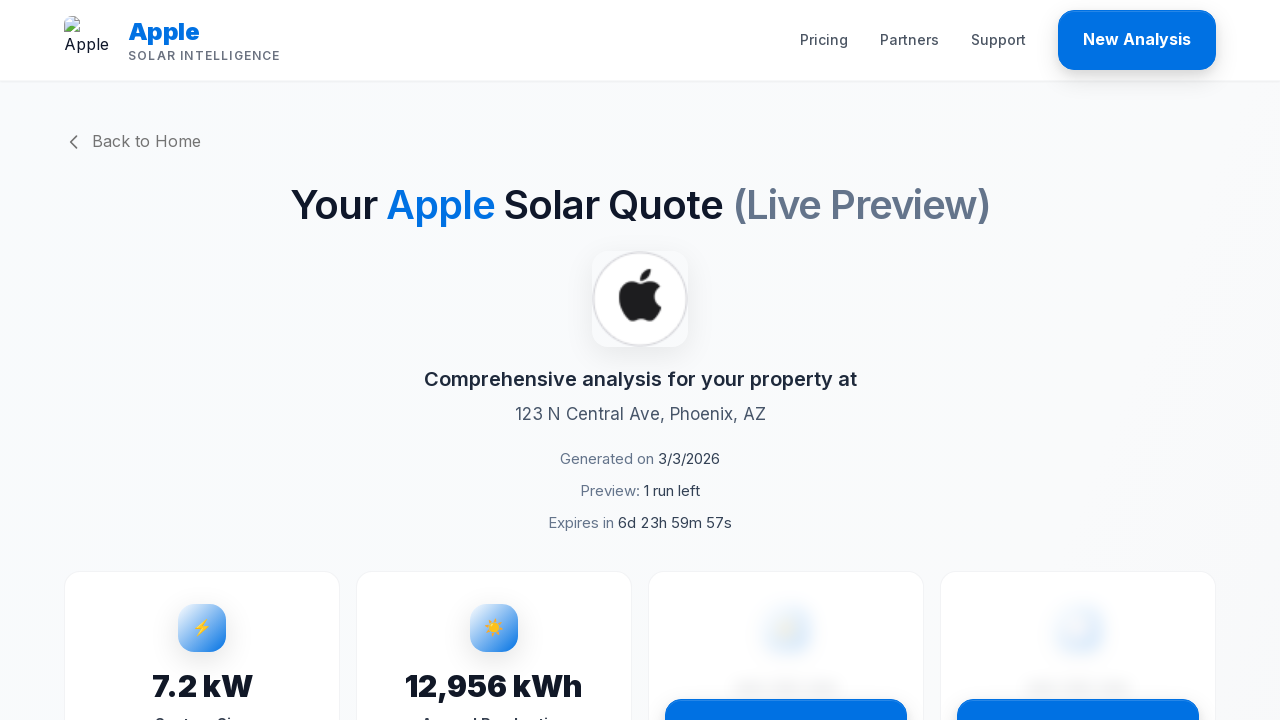